Tests the new user registration form by clicking the registration link, filling out all required fields (username, password, confirm password, full name, email), checking the terms and conditions checkbox, and submitting the form.

Starting URL: https://adactinhotelapp.com/index.php

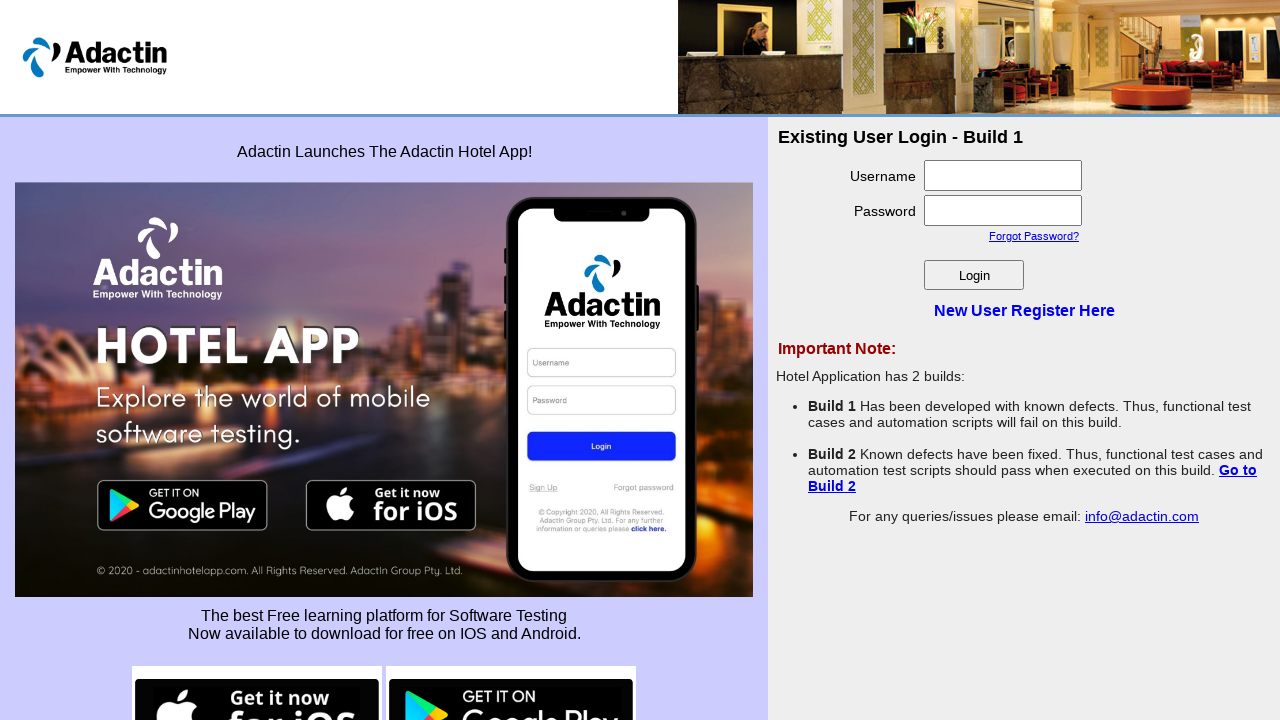

Clicked on 'New User Register Here' link to open registration form at (1024, 310) on text=New User Register Here
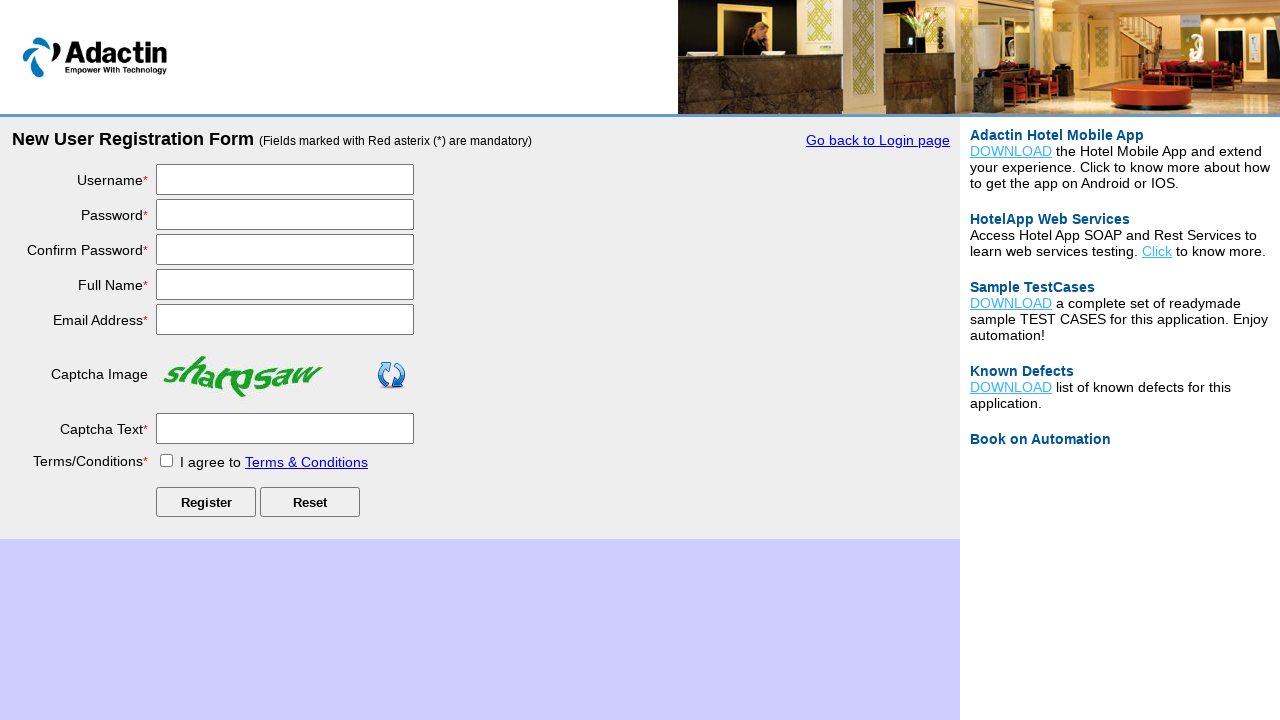

Filled username field with 'TestUser7492' on #username
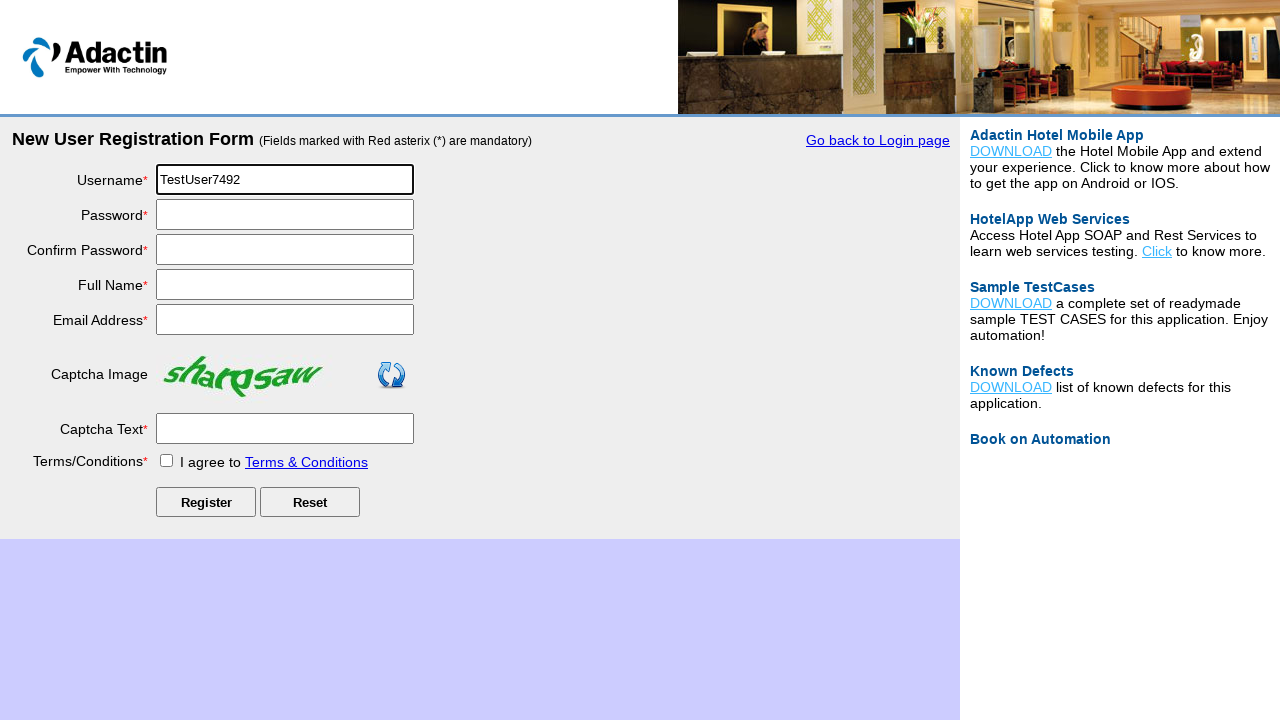

Filled password field with 'Pwd' (intentionally less than 6 characters for validation testing) on #password
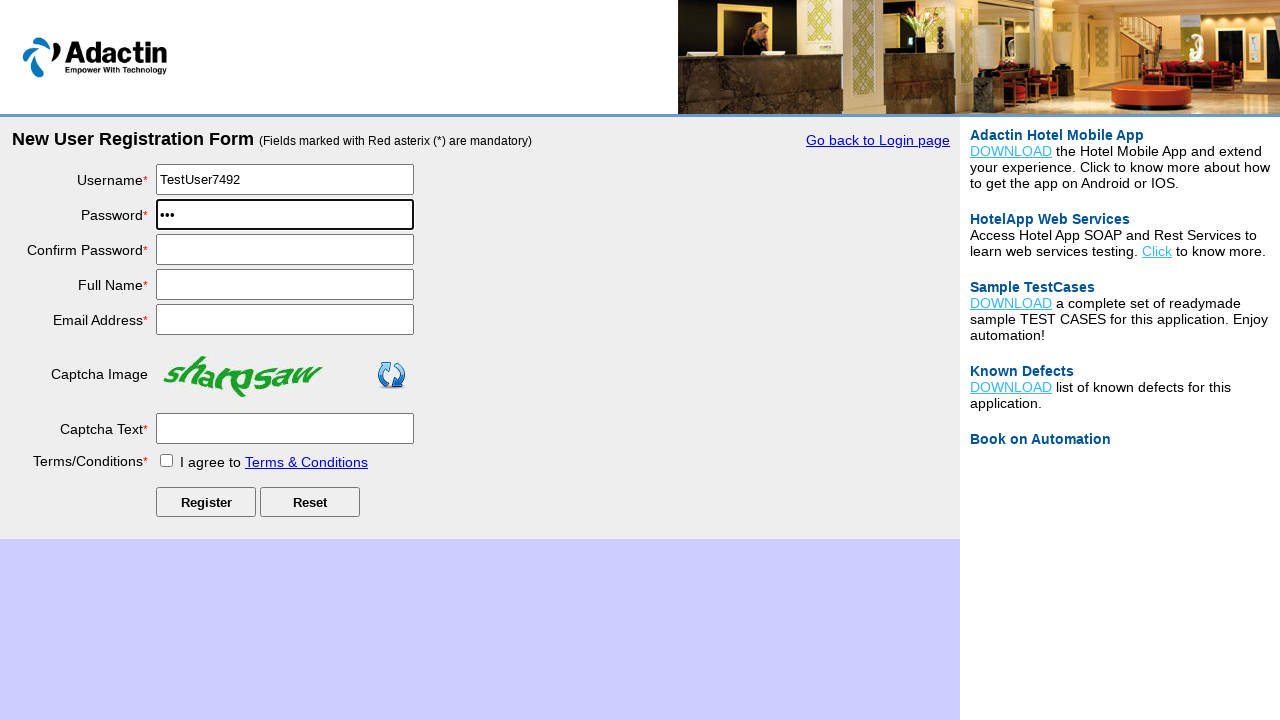

Filled confirm password field with 'Password' (intentionally mismatched for validation testing) on #re_password
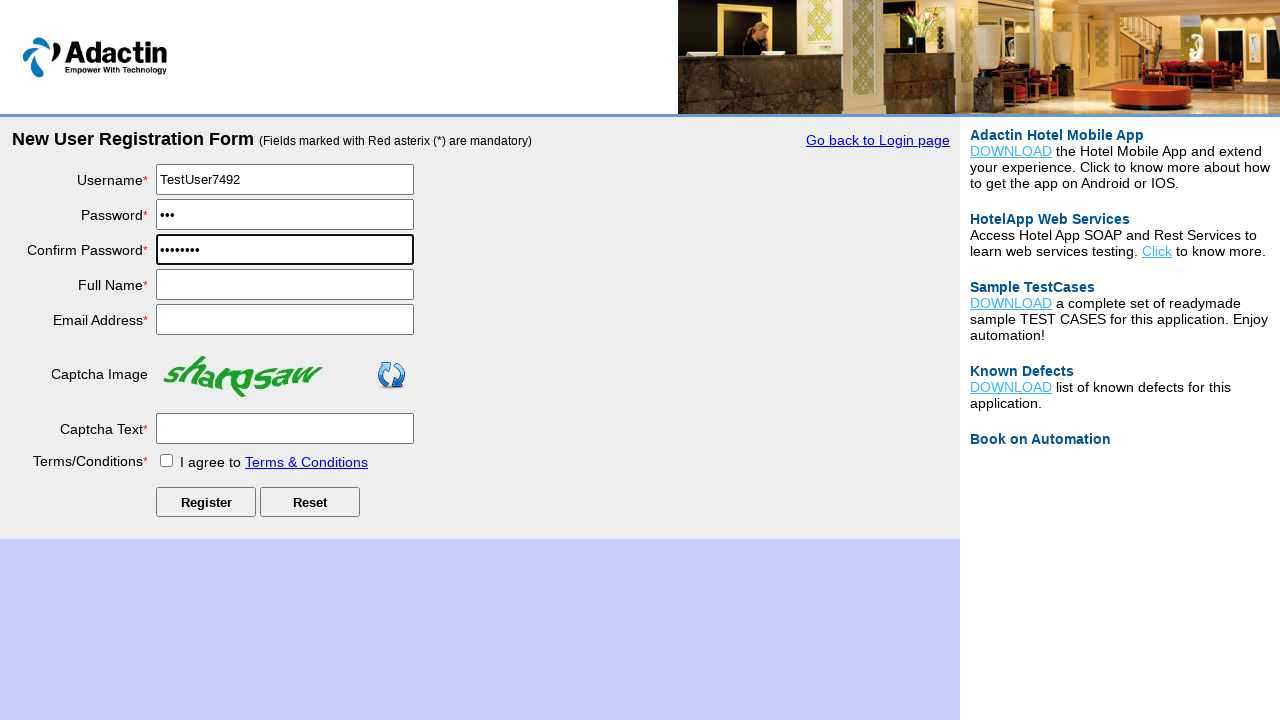

Filled full name field with 'Sarah Johnson' on #full_name
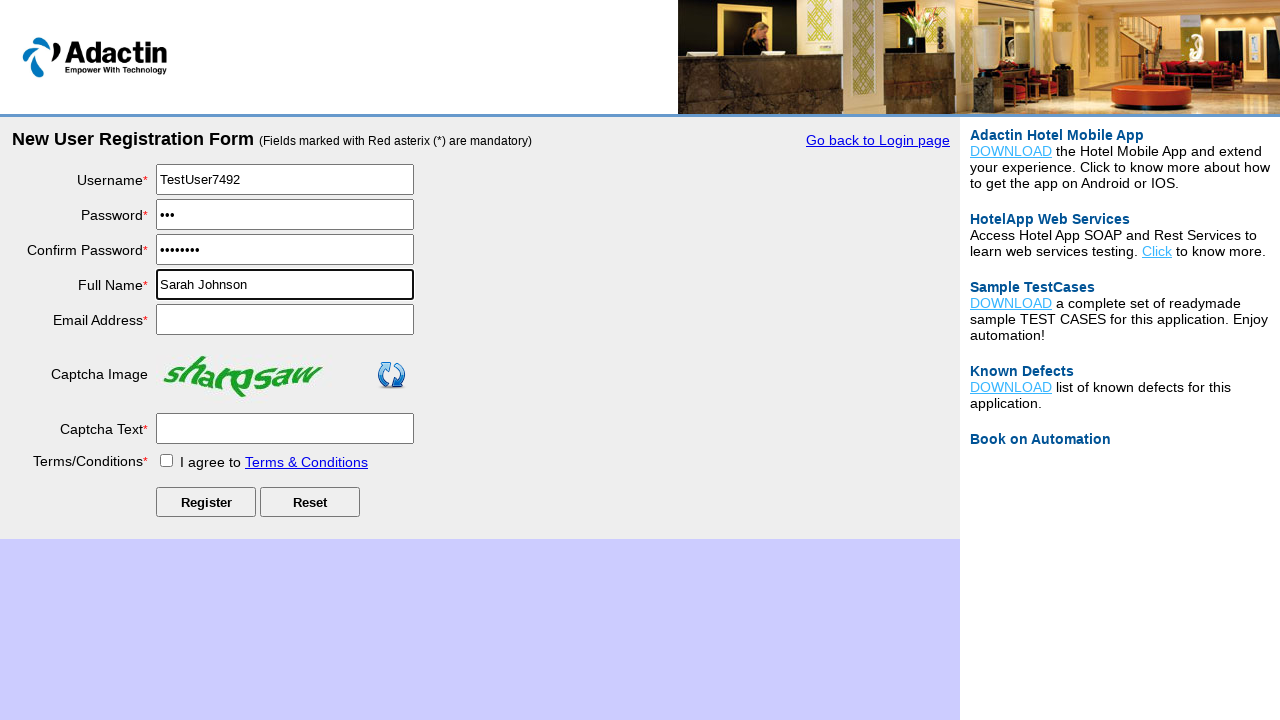

Filled email address field with 'sarah.johnson7492@testmail.com' on #email_add
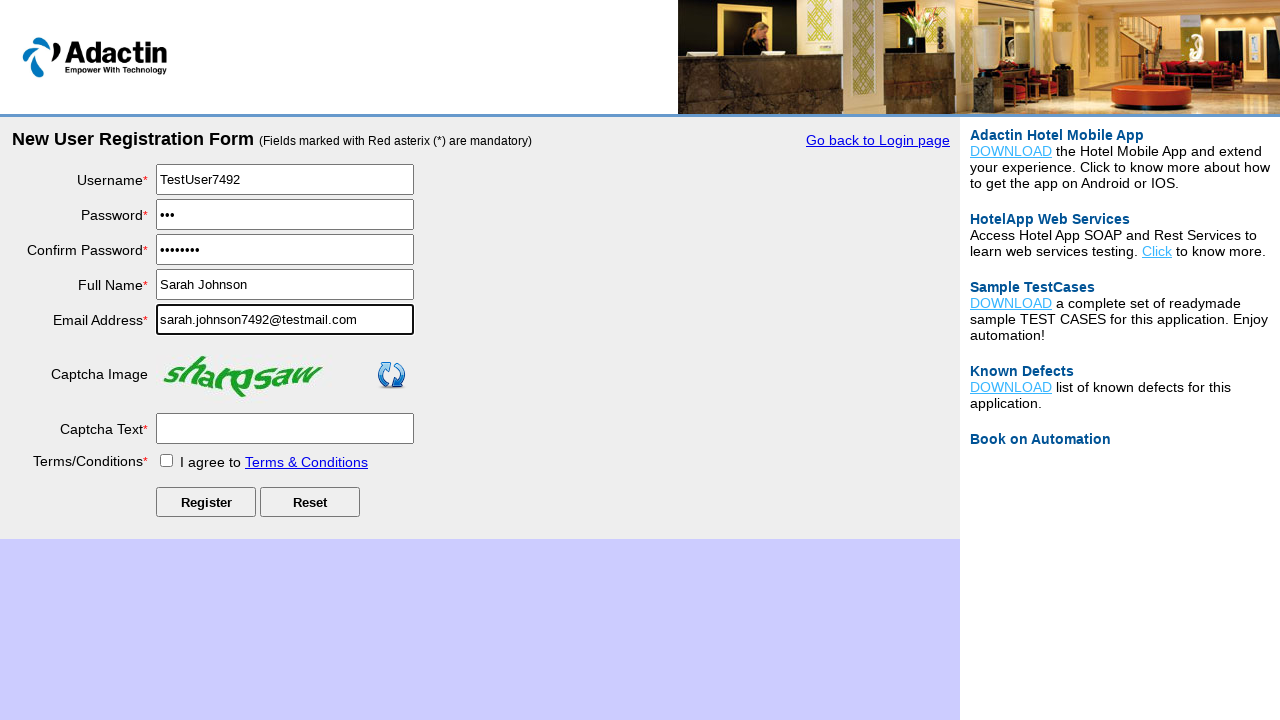

Checked the terms and conditions checkbox at (166, 460) on #tnc_box
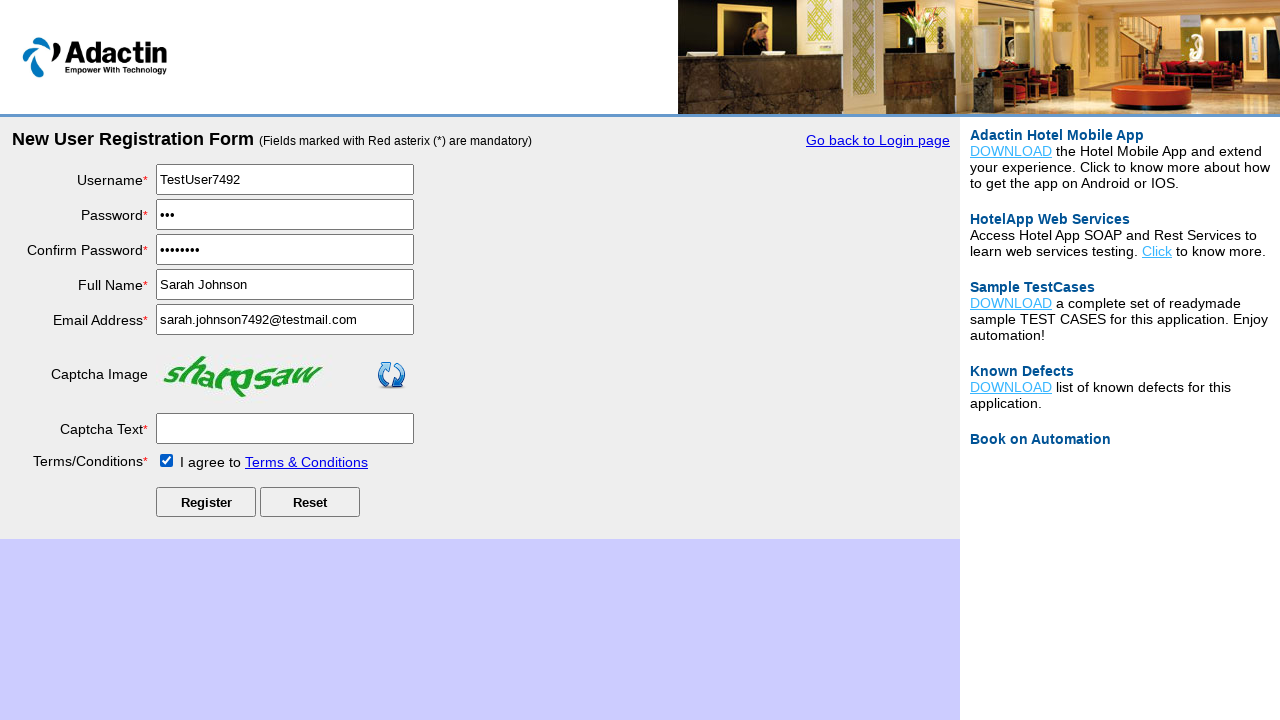

Clicked Submit button to submit the registration form at (206, 502) on #Submit
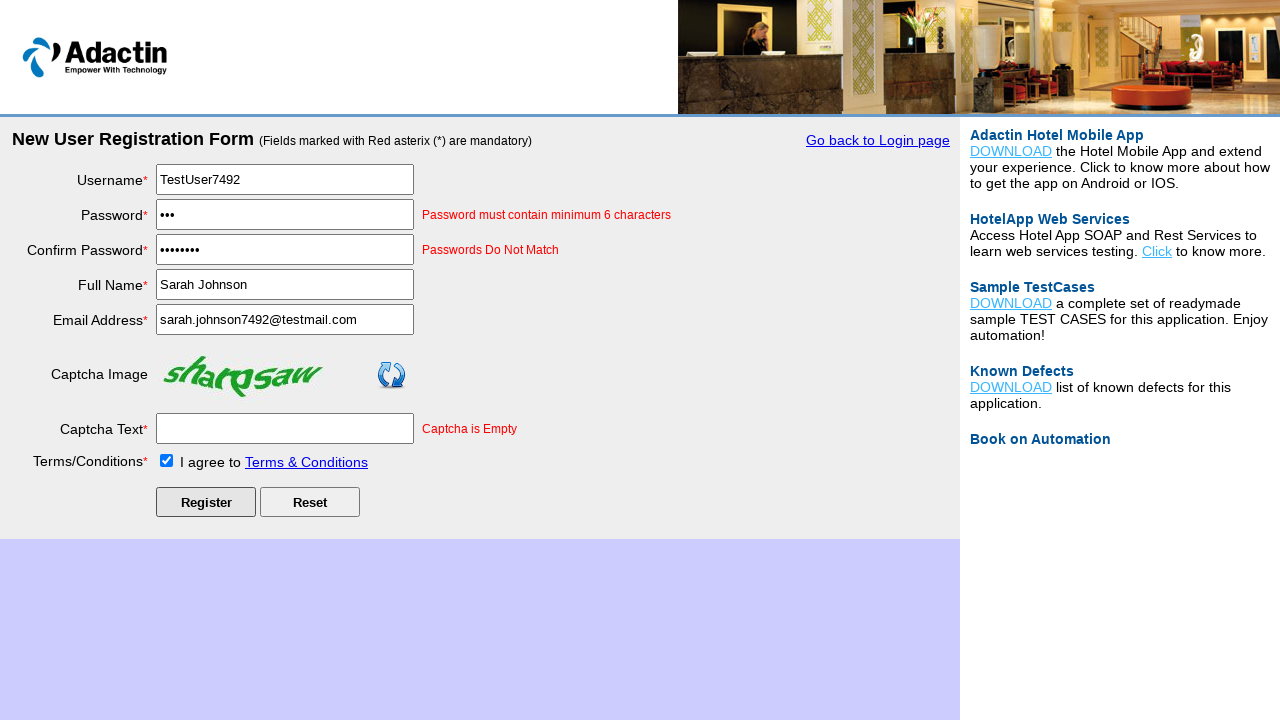

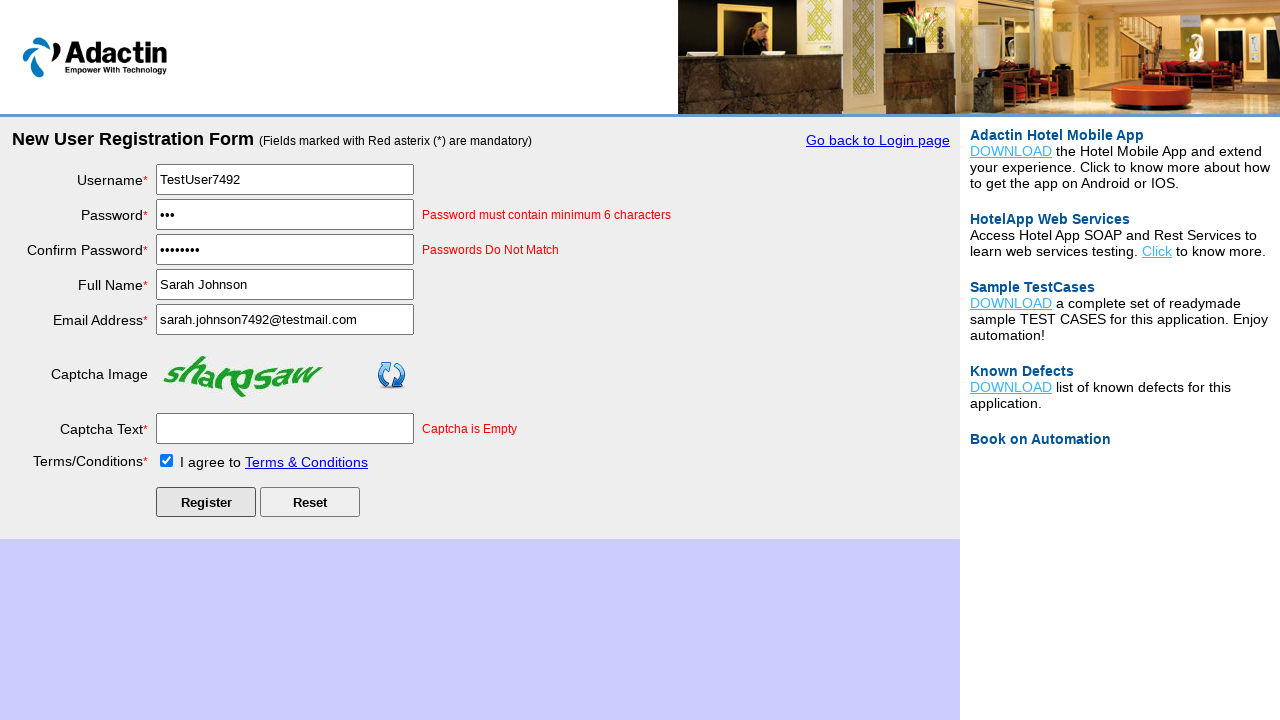